Tests the Vytrack website login page by clicking the login link and verifying that the password input field is properly configured to hide password characters

Starting URL: https://vytrack.com

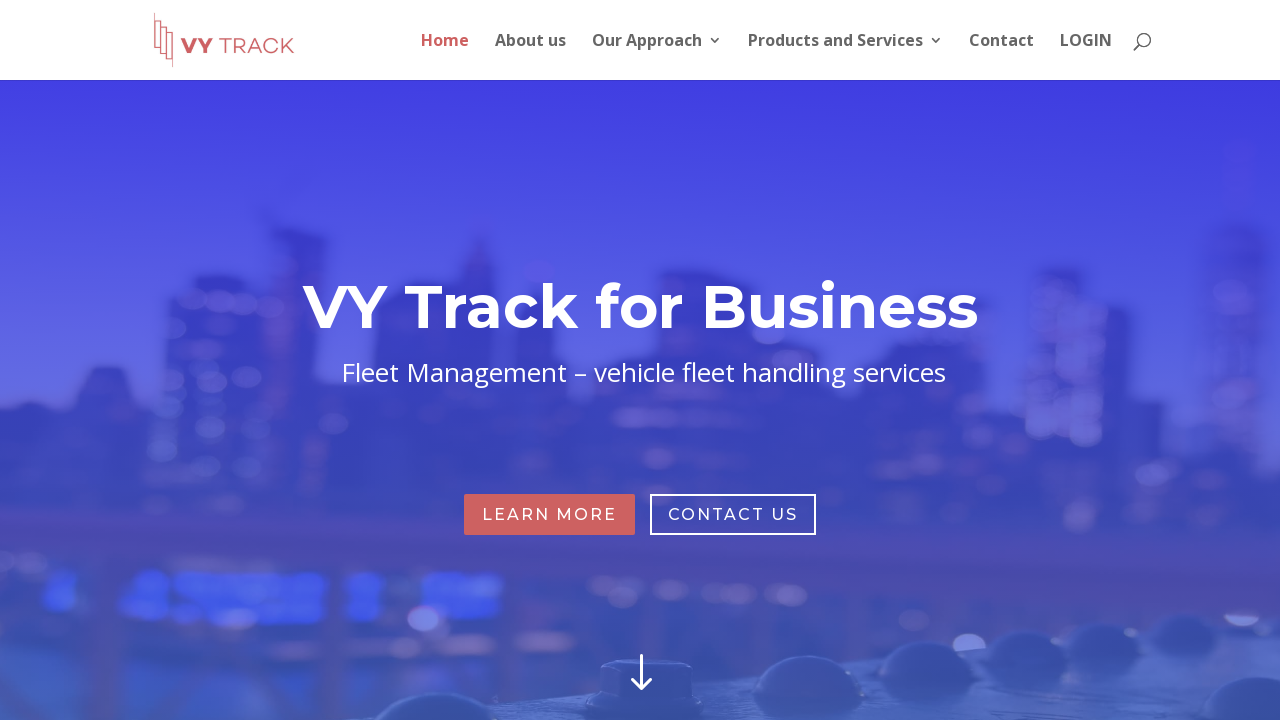

Navigated to https://vytrack.com
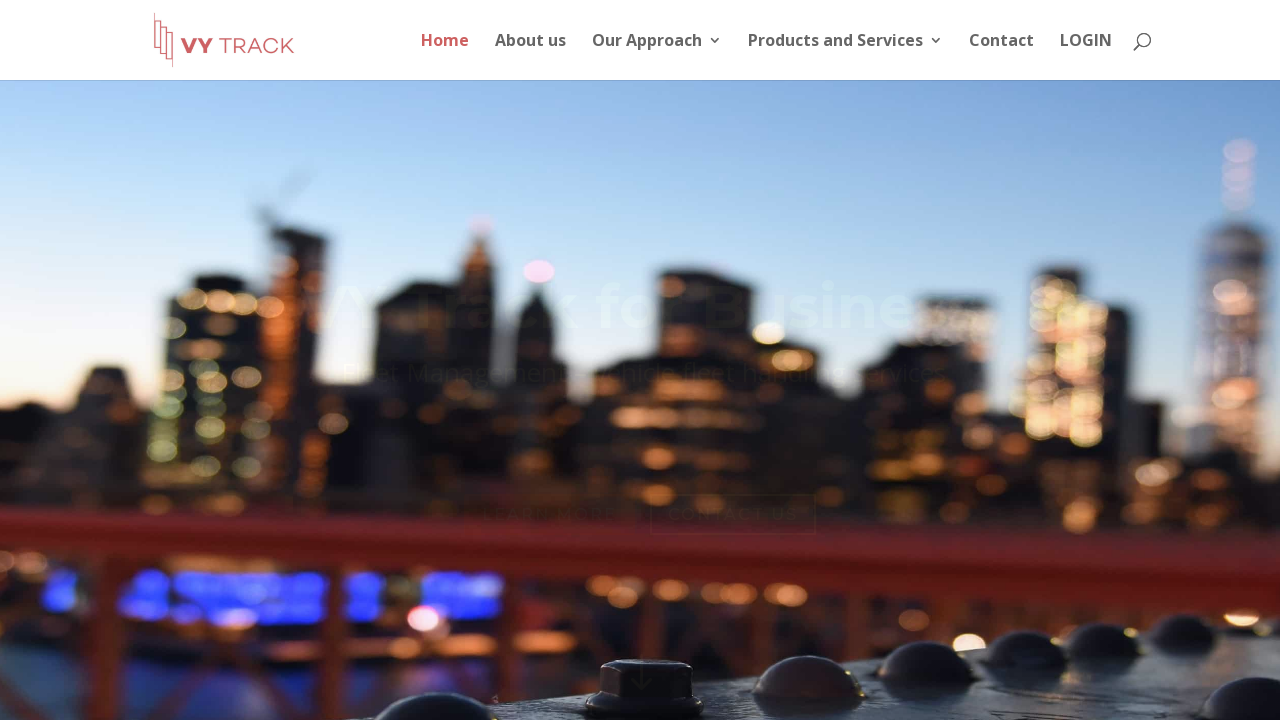

Clicked on the LOGIN link to navigate to login page at (1086, 56) on a[href='http://app.vytrack.com']
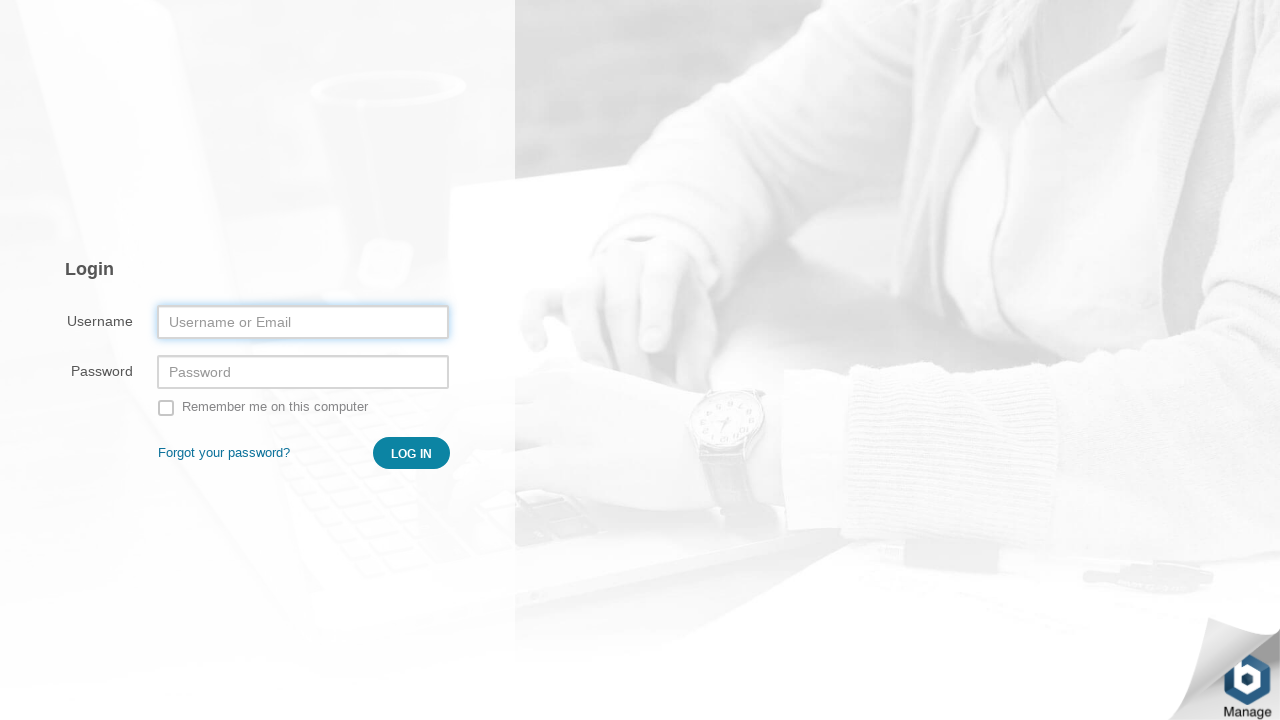

Login page loaded and password field is visible
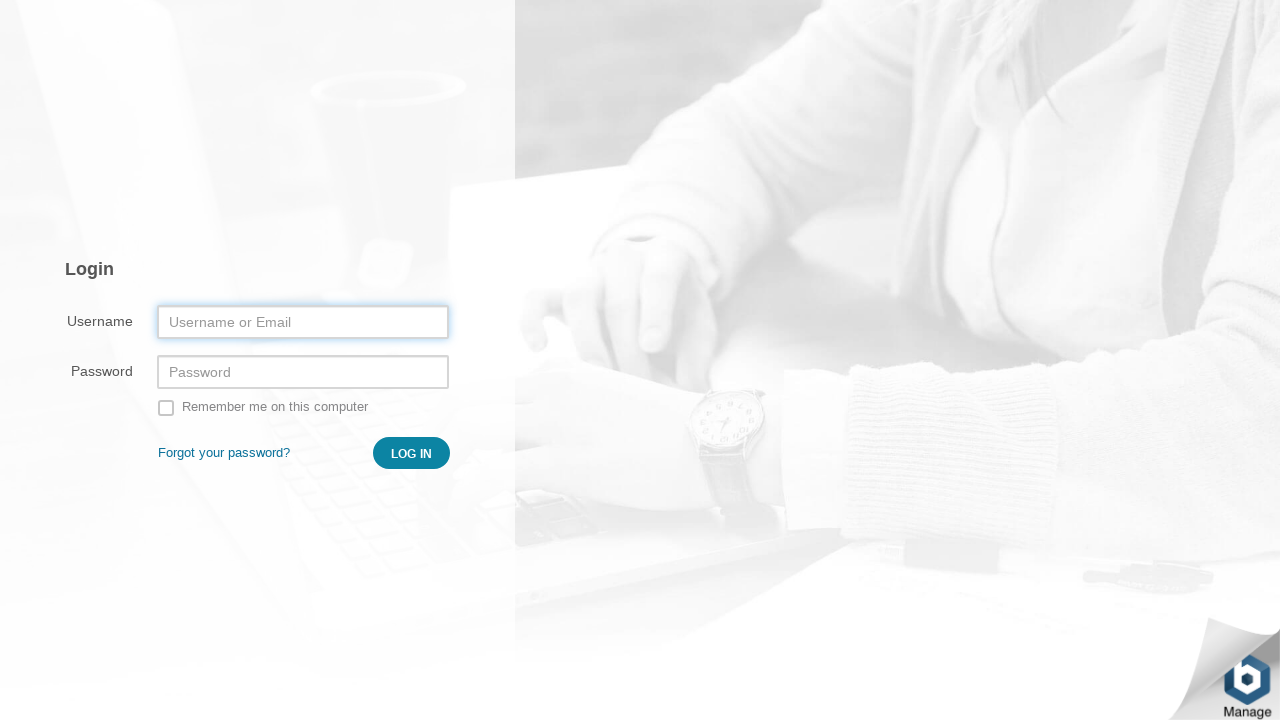

Verified password field has type='password' attribute to hide characters
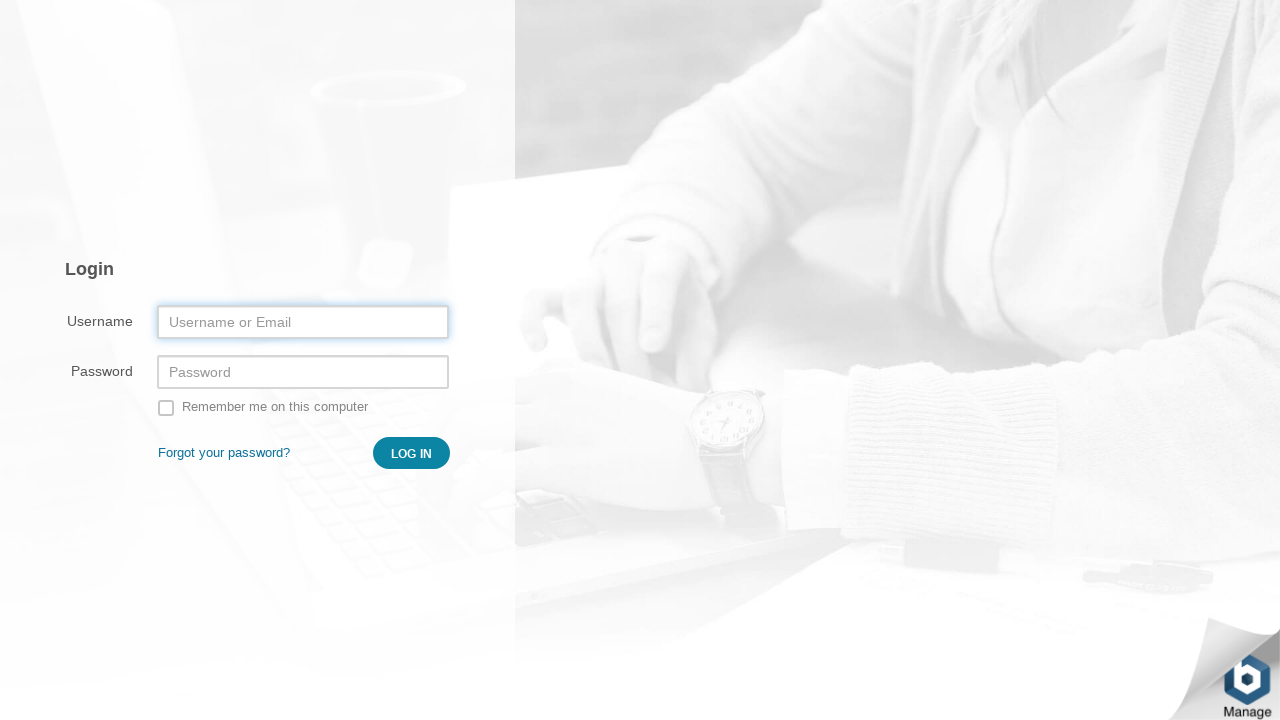

Verified page title contains 'Login'
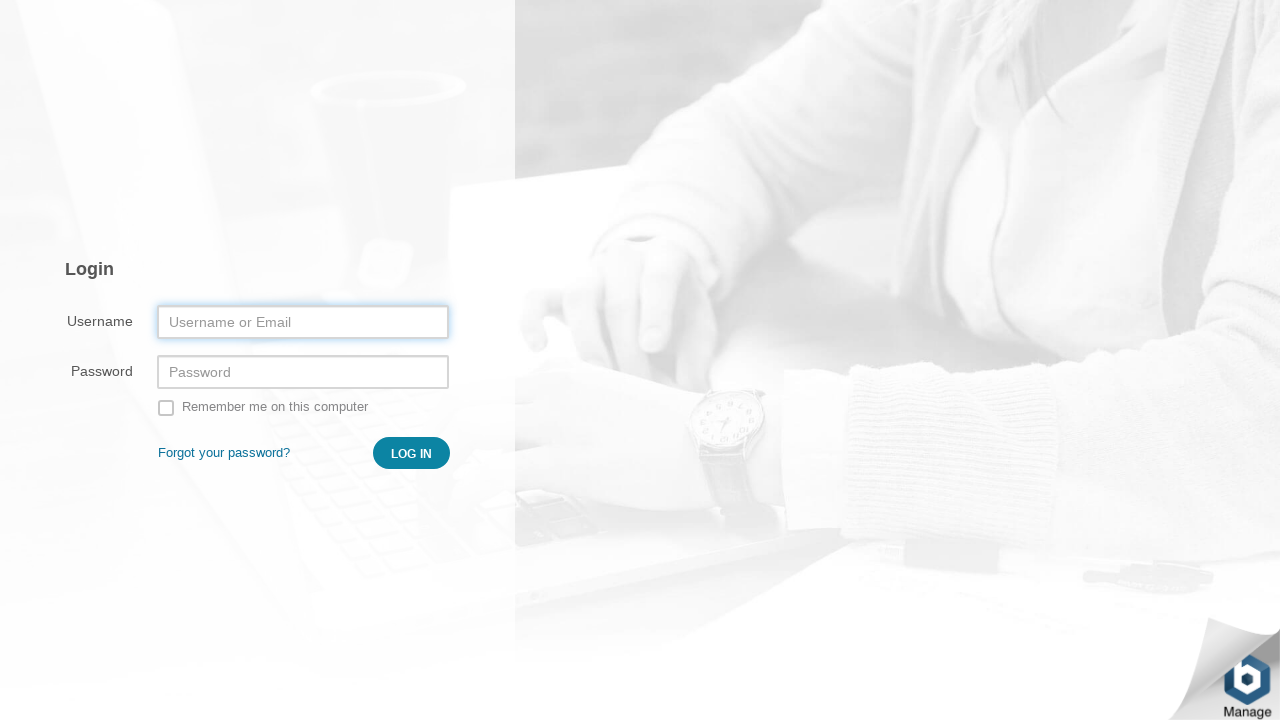

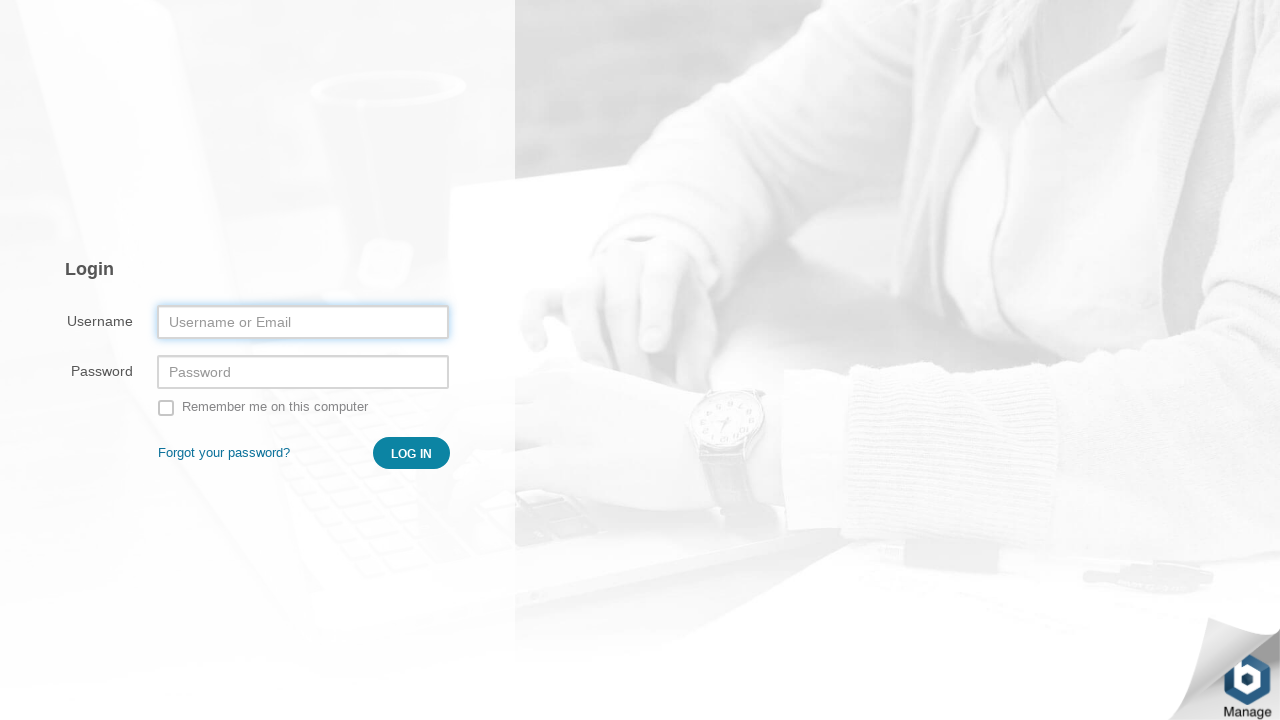